Tests radio button functionality by iterating through all radio buttons with name "sport" and clicking each one sequentially

Starting URL: https://practice.expandtesting.com/radio-buttons

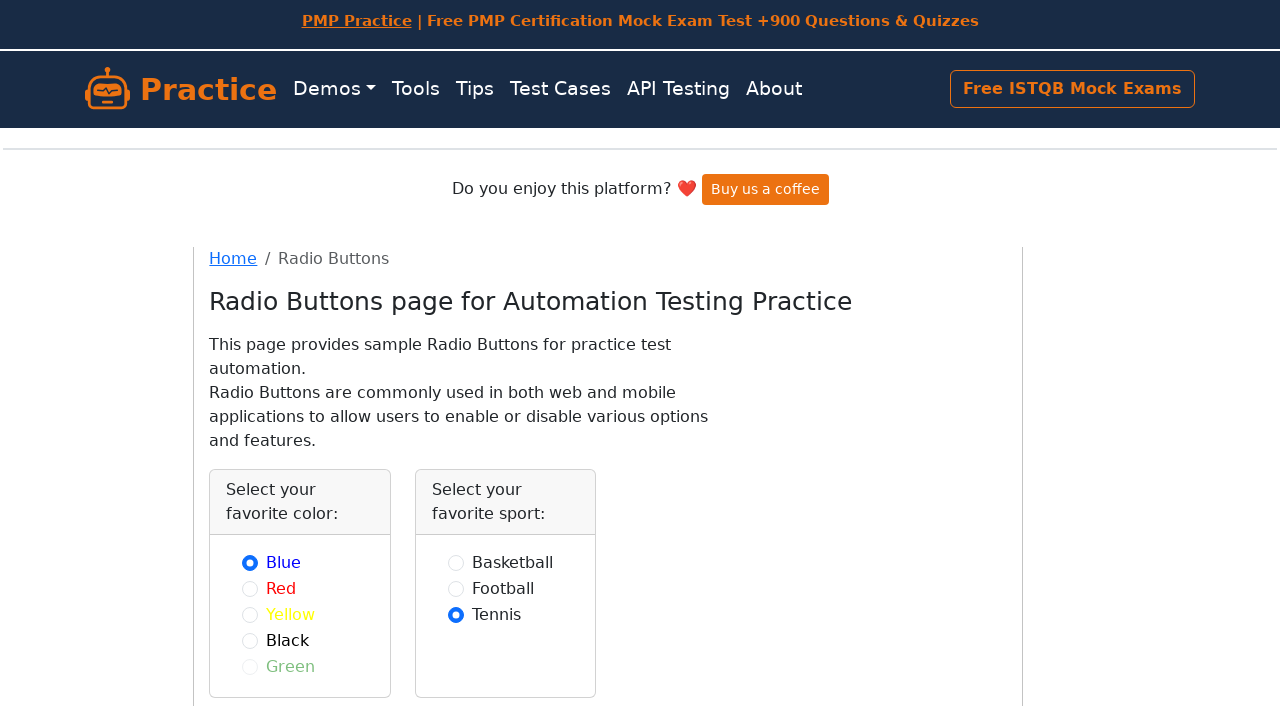

Located all radio buttons with name 'sport'
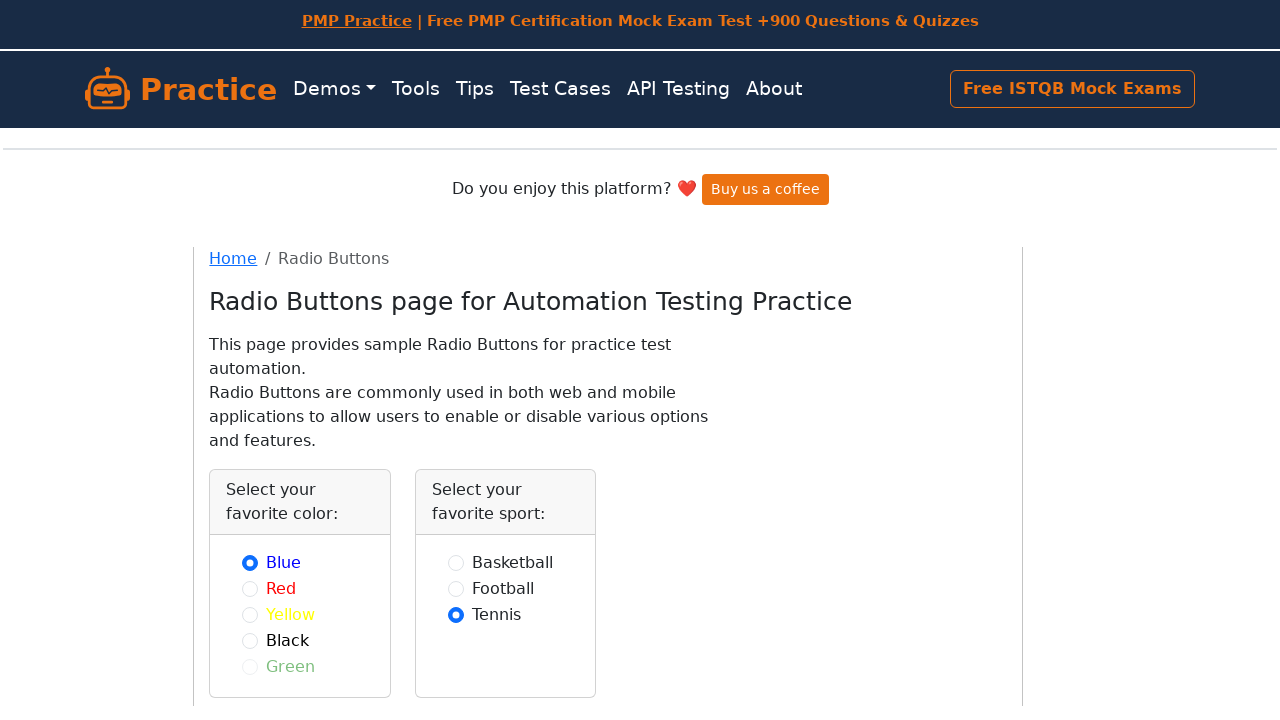

Found 3 radio buttons with name 'sport'
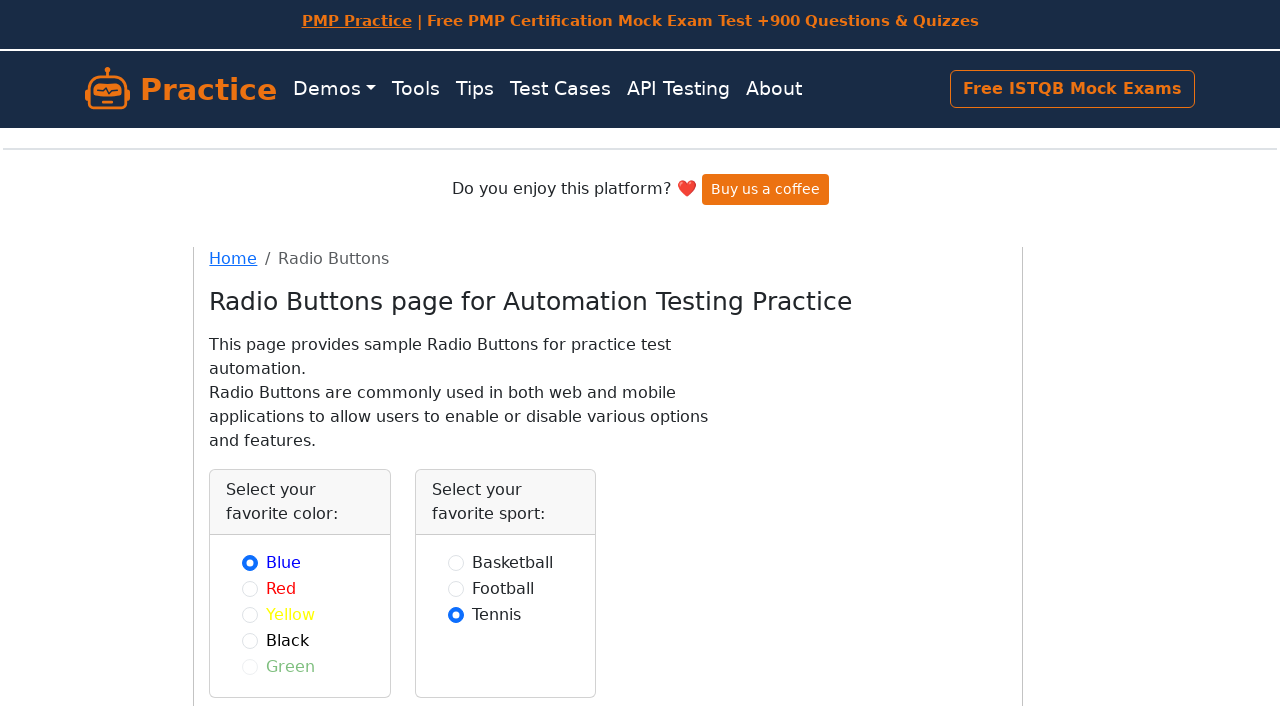

Clicked radio button 1 of 3 at (456, 562) on input[name='sport'] >> nth=0
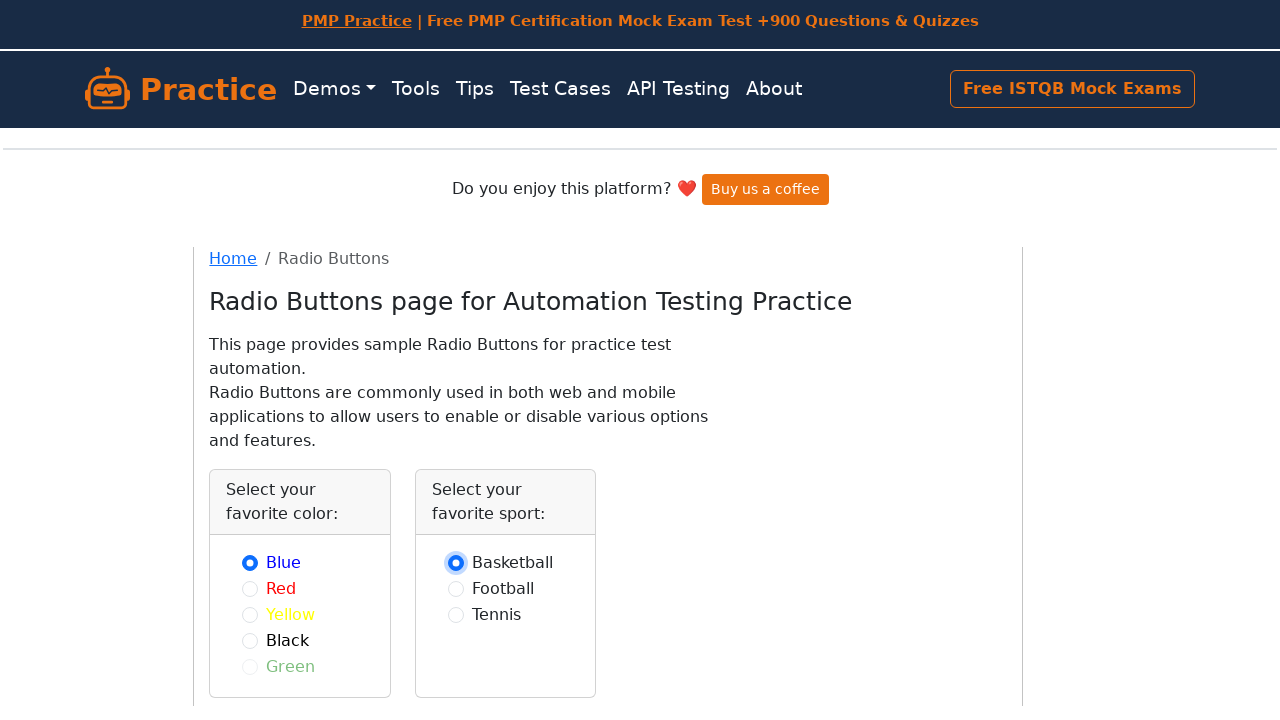

Waited 1 second after clicking radio button 1
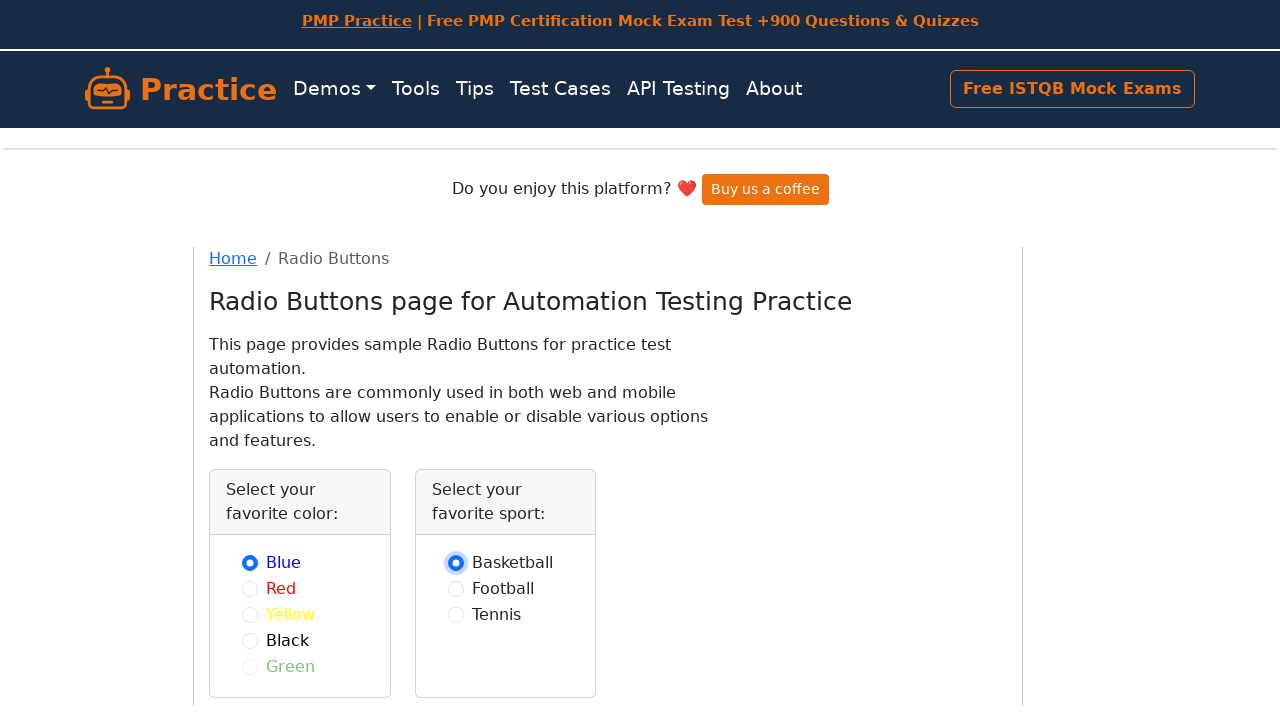

Clicked radio button 2 of 3 at (456, 588) on input[name='sport'] >> nth=1
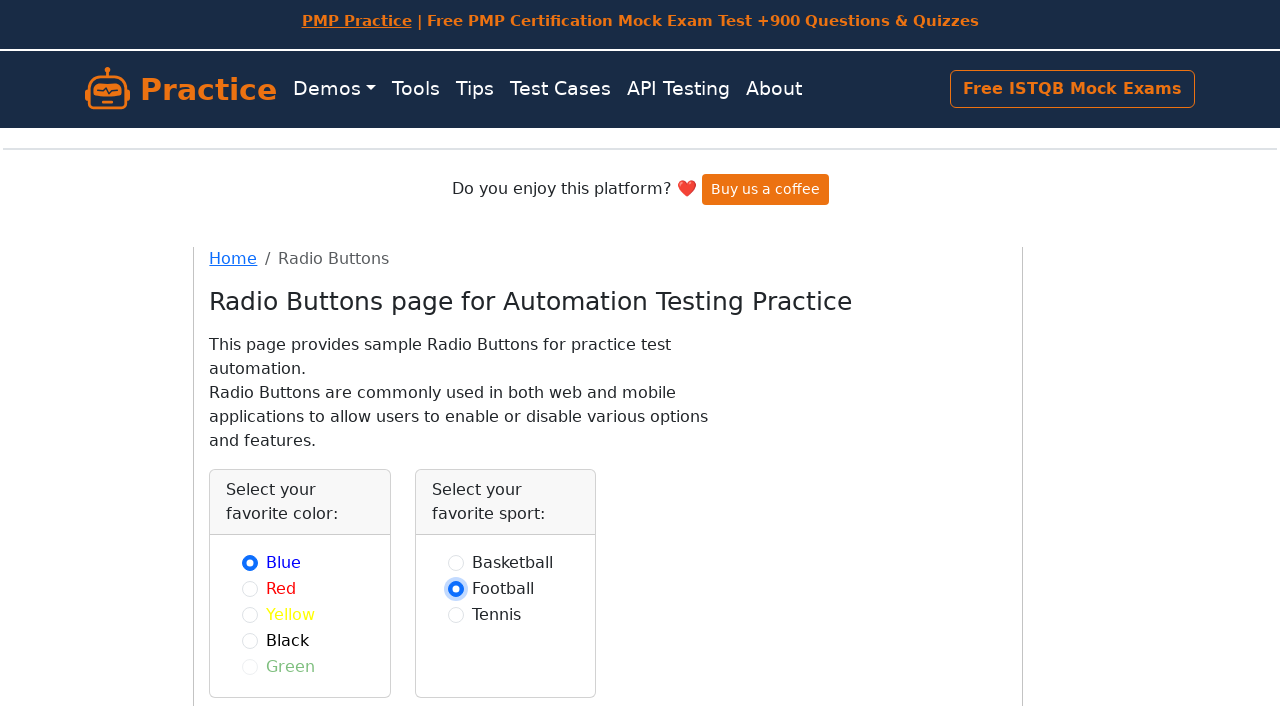

Waited 1 second after clicking radio button 2
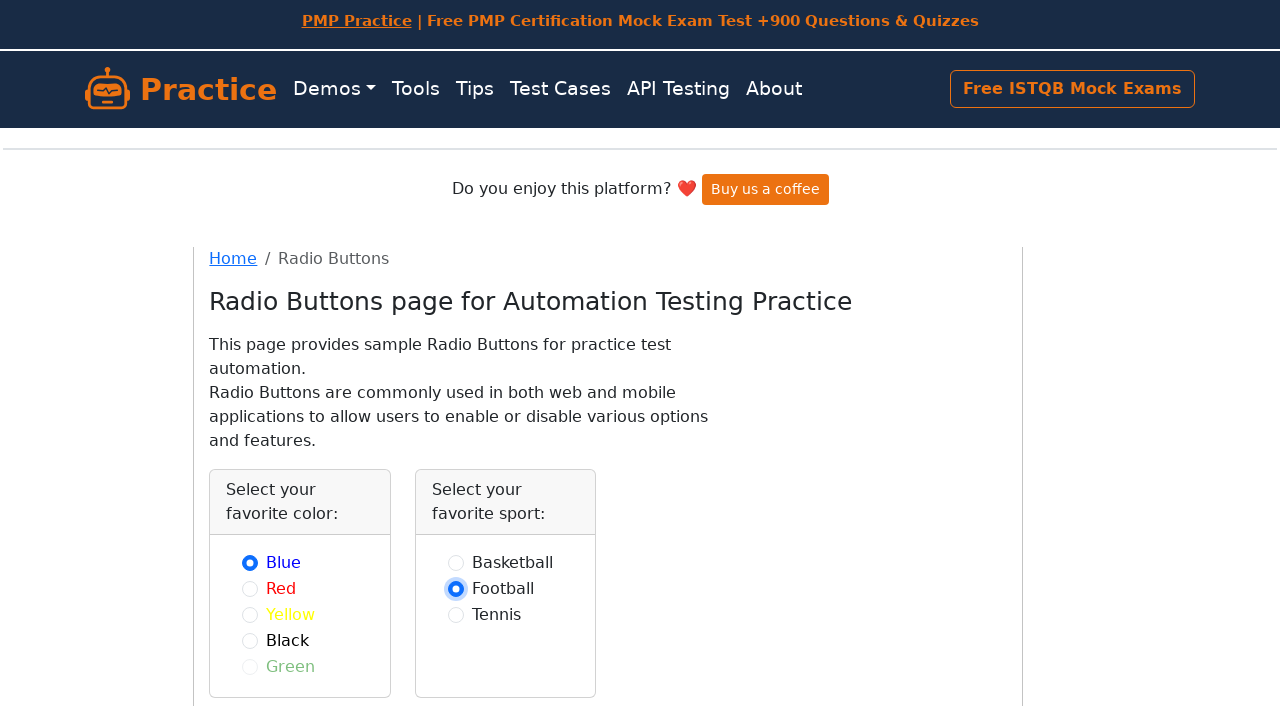

Clicked radio button 3 of 3 at (456, 614) on input[name='sport'] >> nth=2
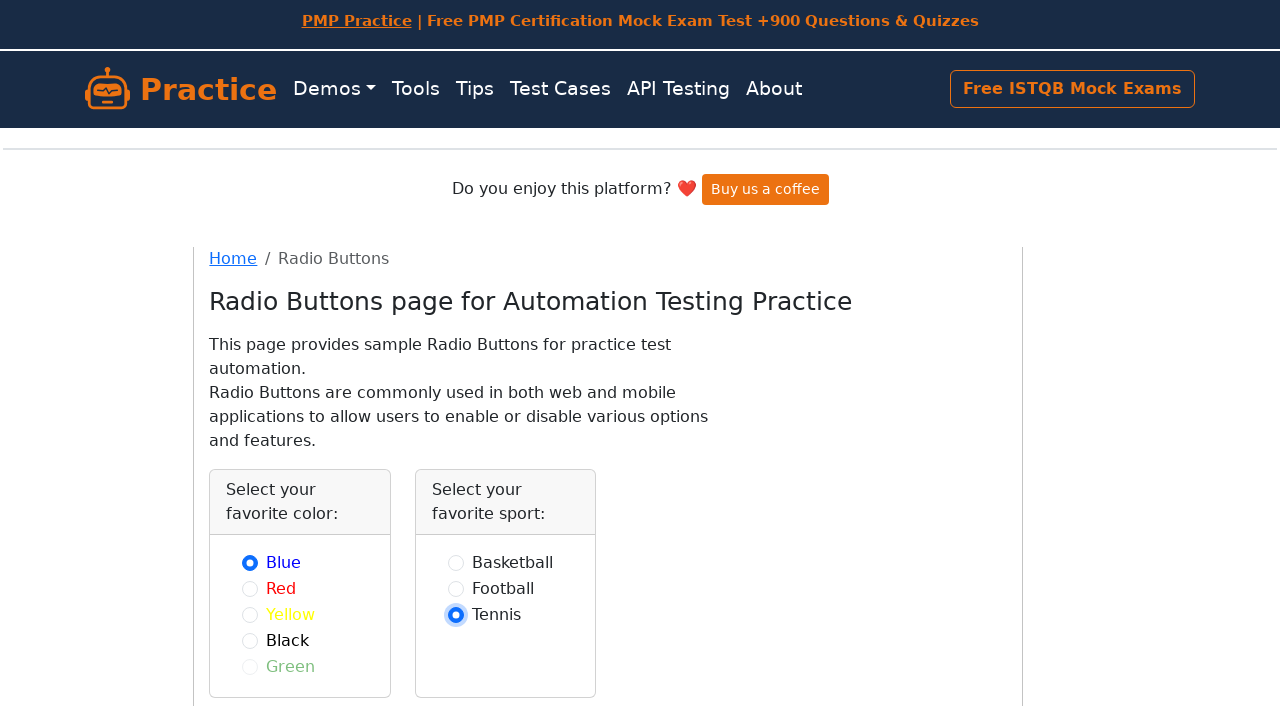

Waited 1 second after clicking radio button 3
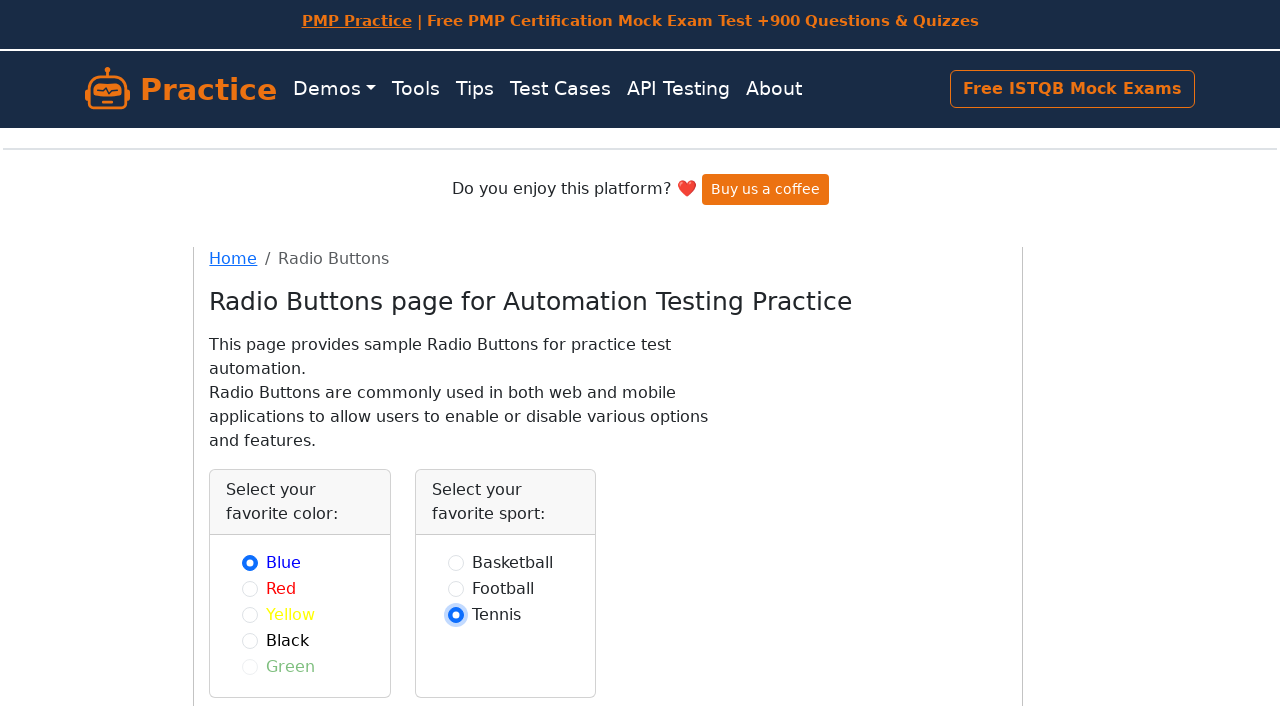

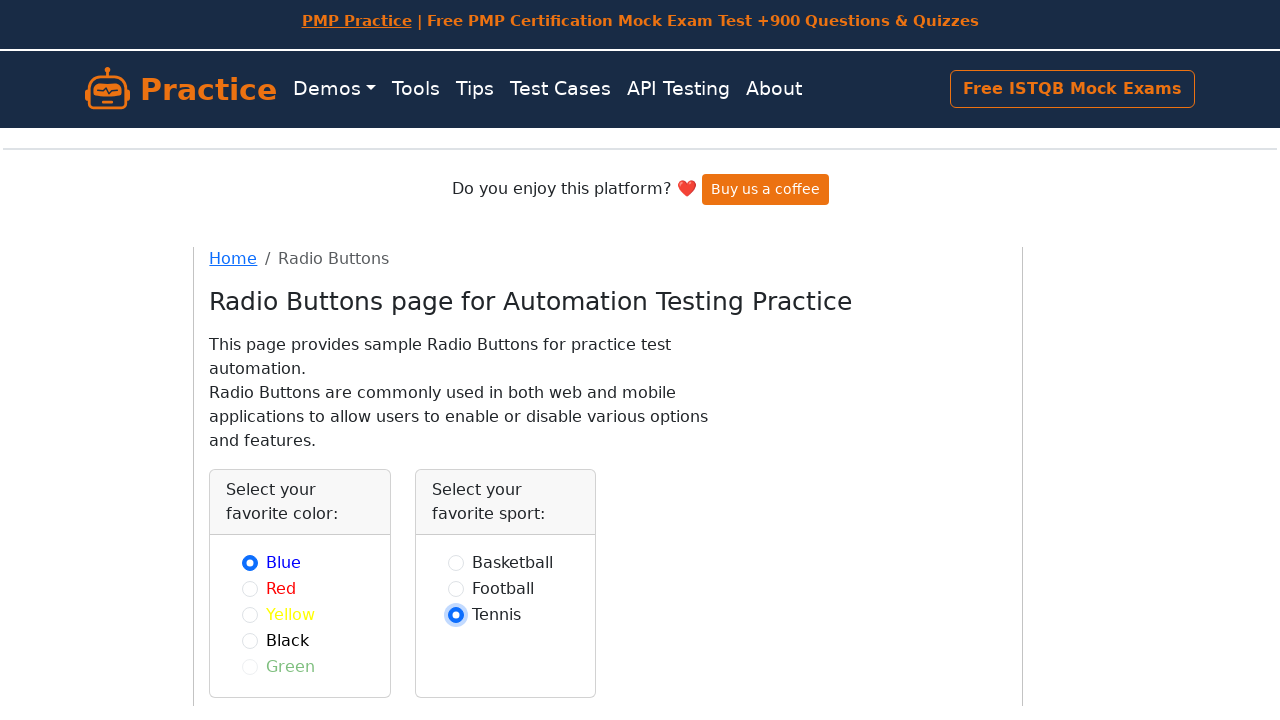